Tests checkbox 3 toggle functionality by clicking it twice

Starting URL: https://seleniumbase.io/demo_page

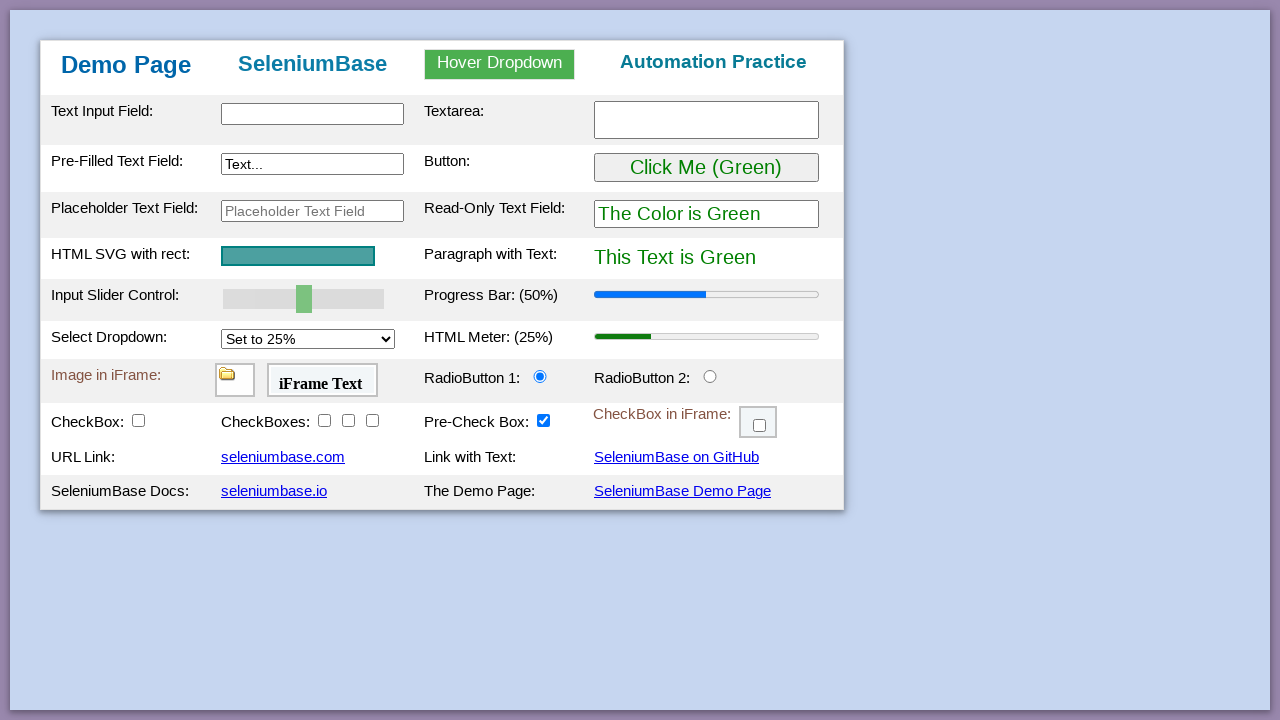

Clicked checkbox 3 to select it at (348, 420) on #checkBox3
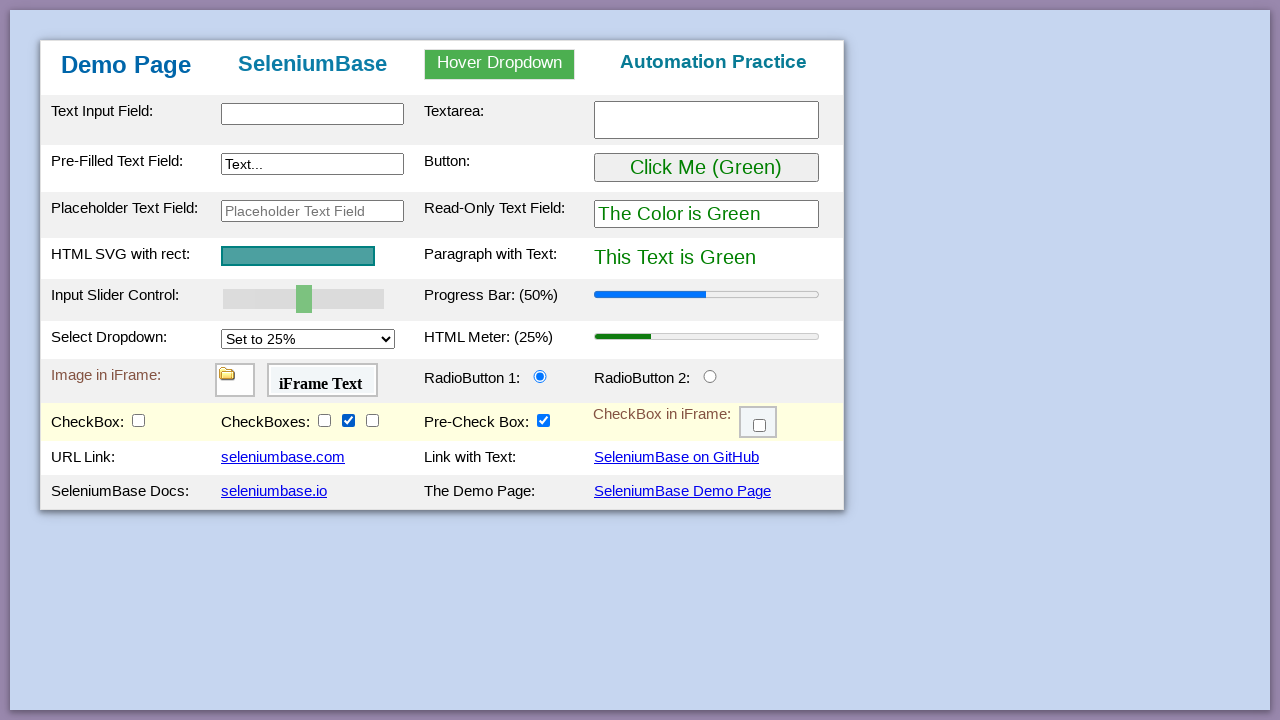

Clicked checkbox 3 again to deselect it at (348, 420) on #checkBox3
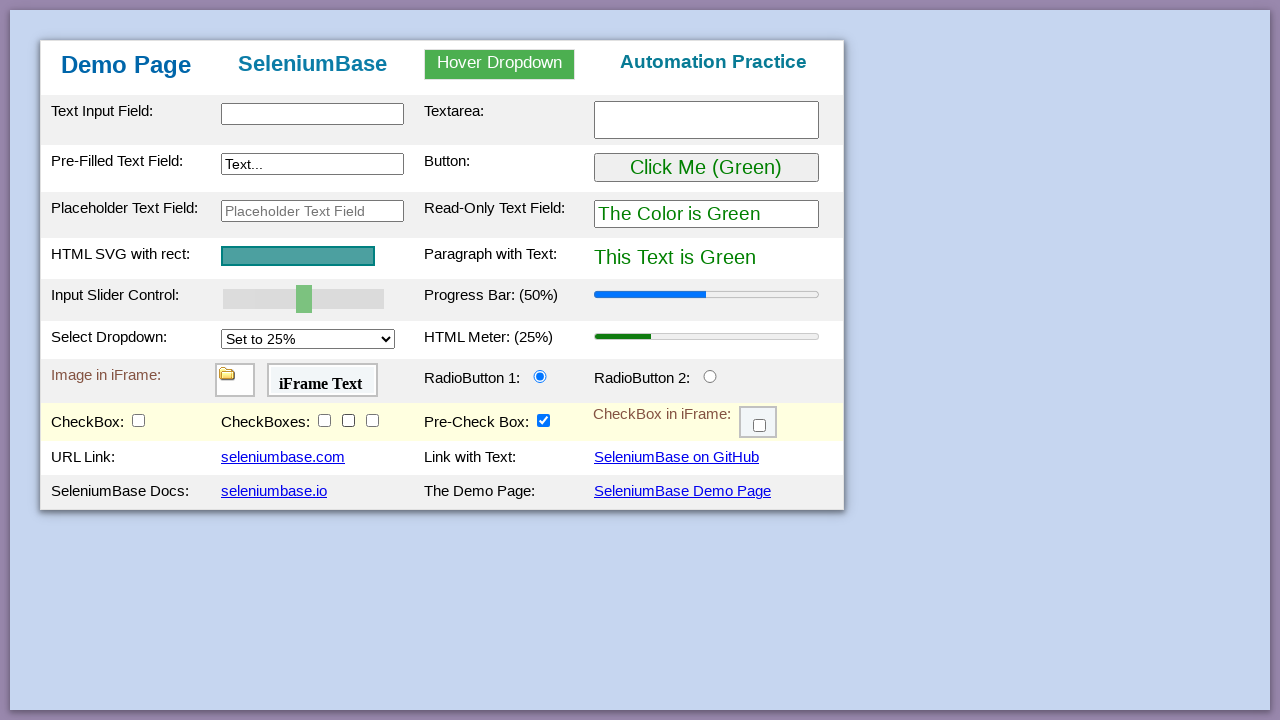

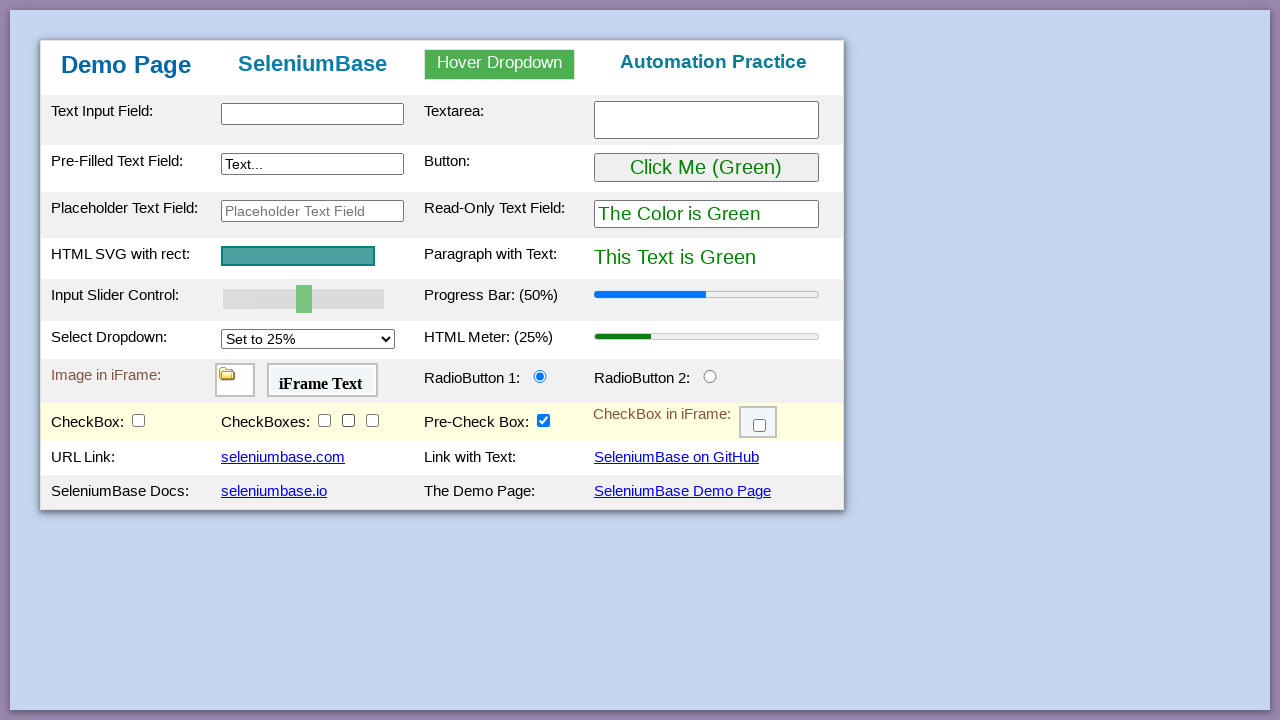